Tests that the todo counter displays the correct number of items

Starting URL: https://demo.playwright.dev/todomvc

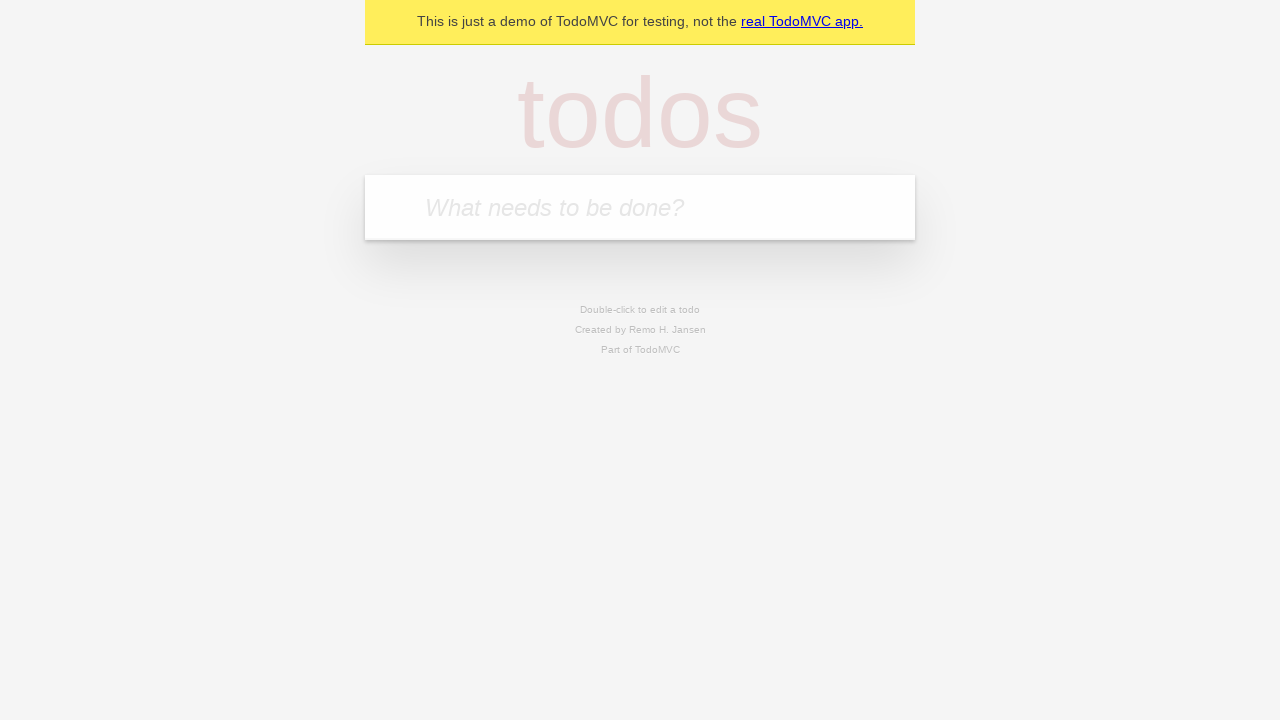

Located the 'What needs to be done?' input field
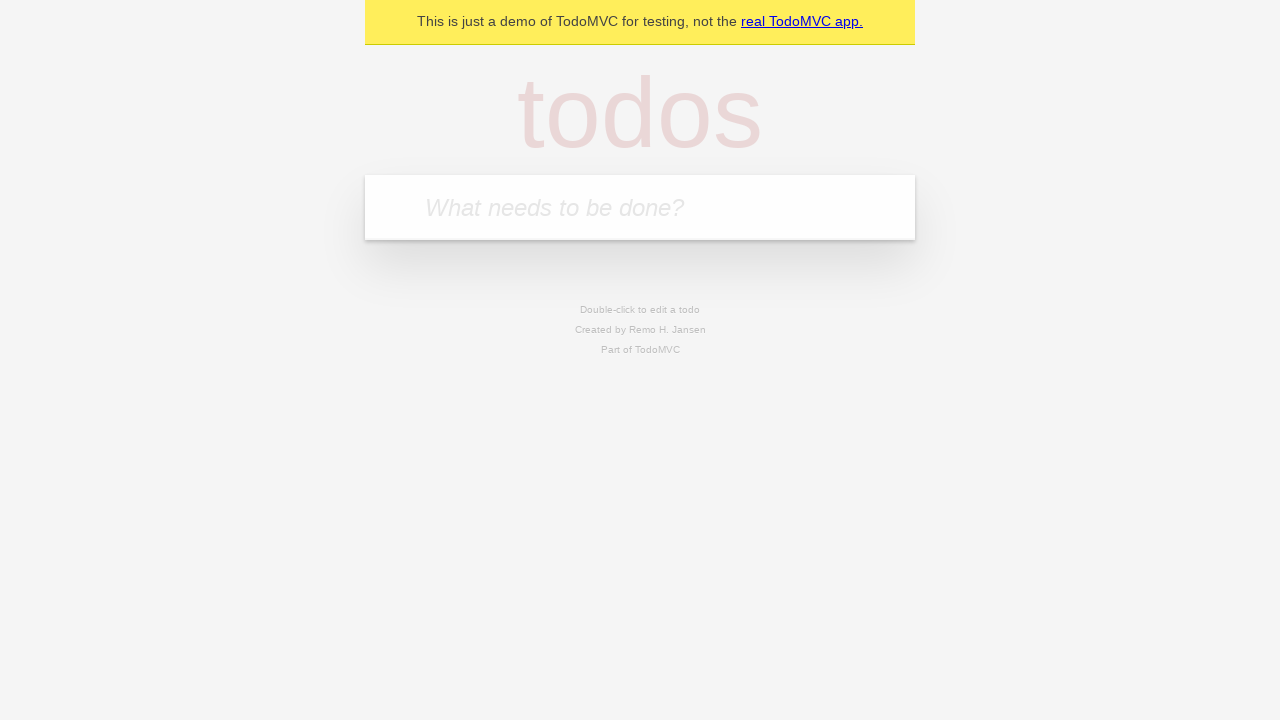

Filled first todo with 'buy some cheese' on internal:attr=[placeholder="What needs to be done?"i]
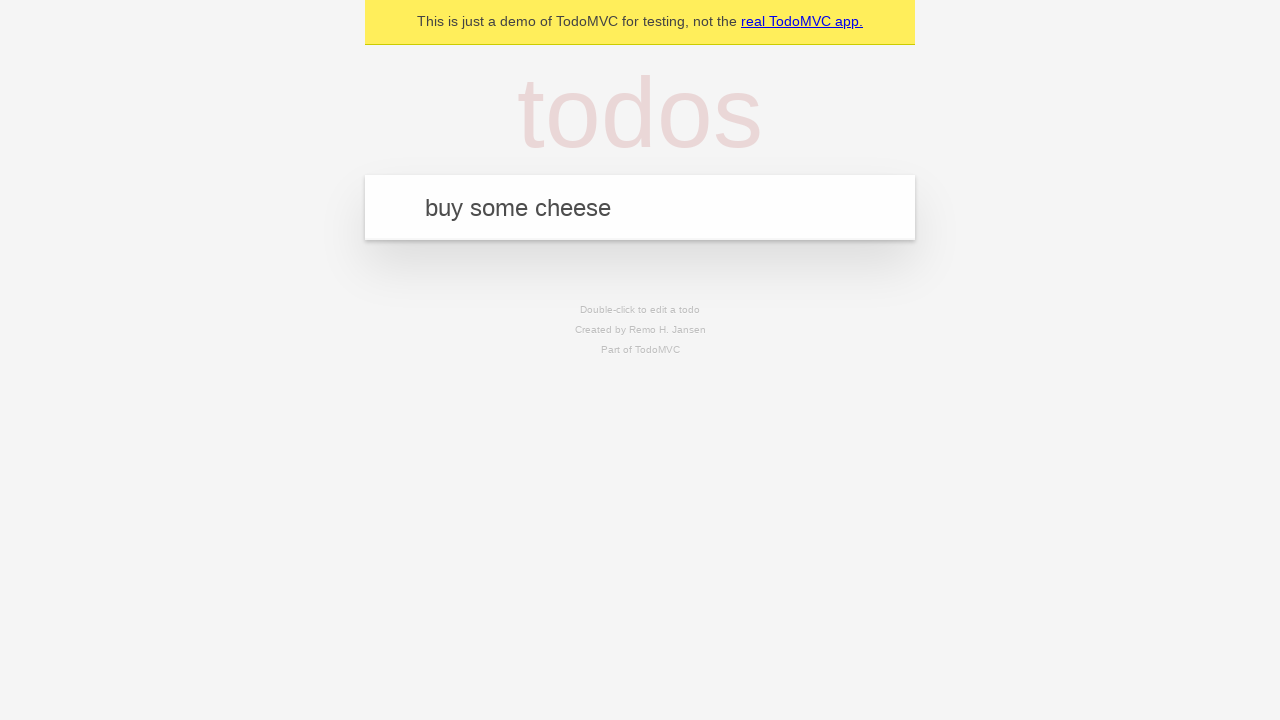

Pressed Enter to create first todo item on internal:attr=[placeholder="What needs to be done?"i]
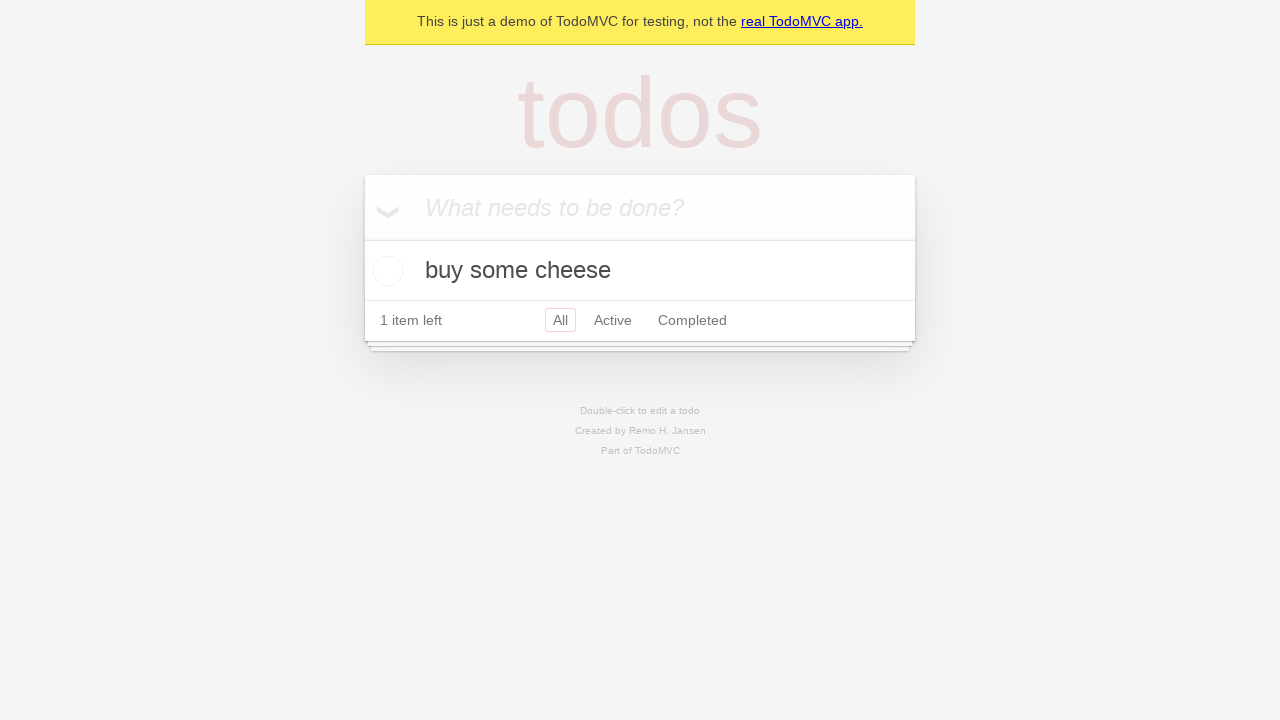

Waited for todo counter element to appear
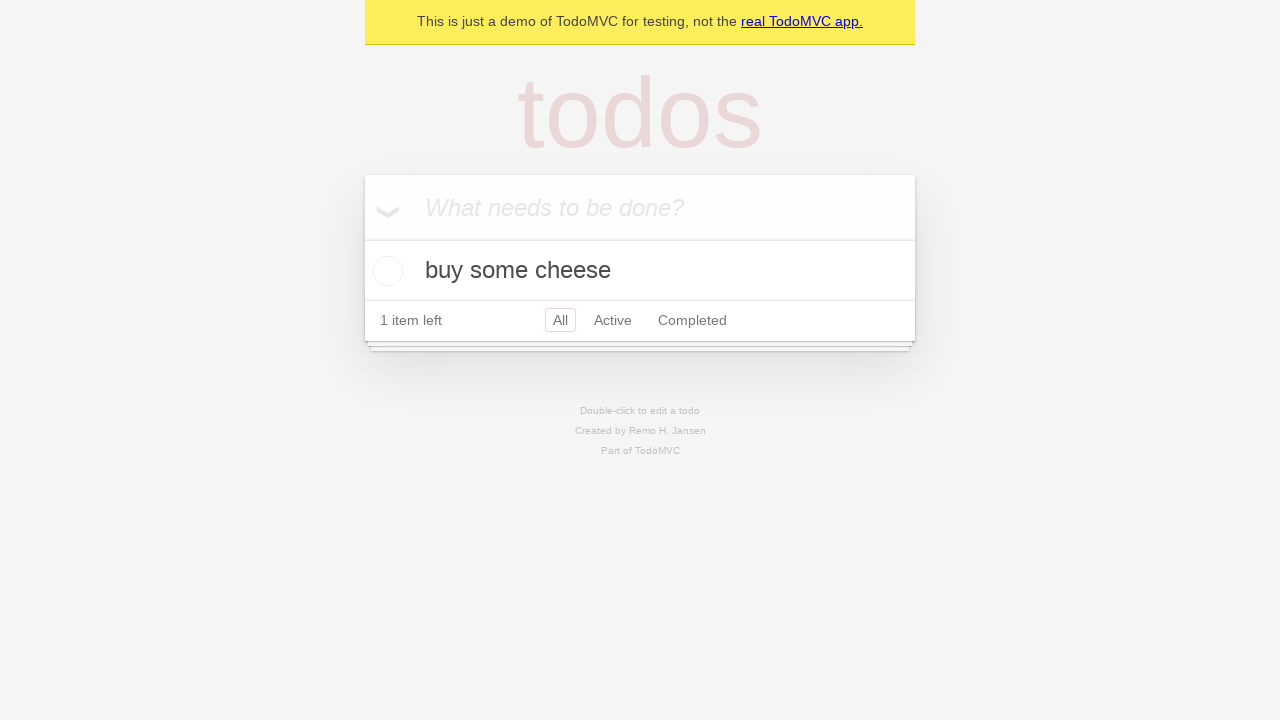

Filled second todo with 'feed the cat' on internal:attr=[placeholder="What needs to be done?"i]
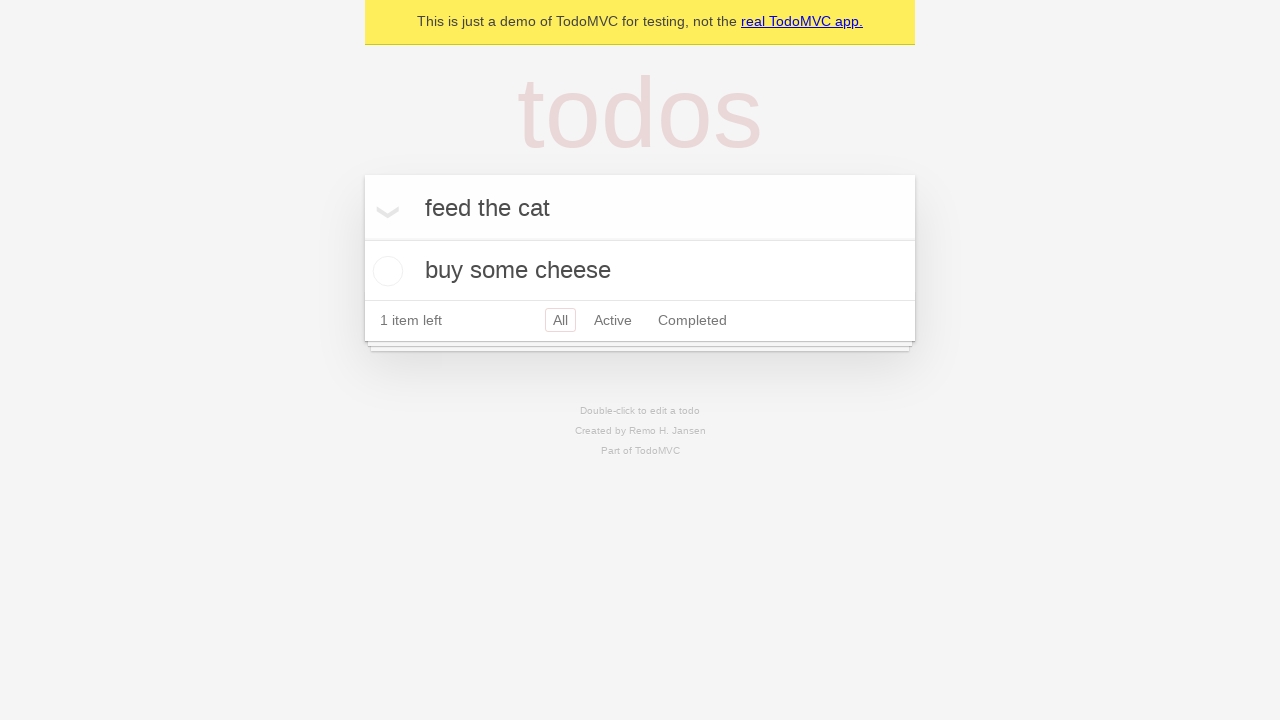

Pressed Enter to create second todo item on internal:attr=[placeholder="What needs to be done?"i]
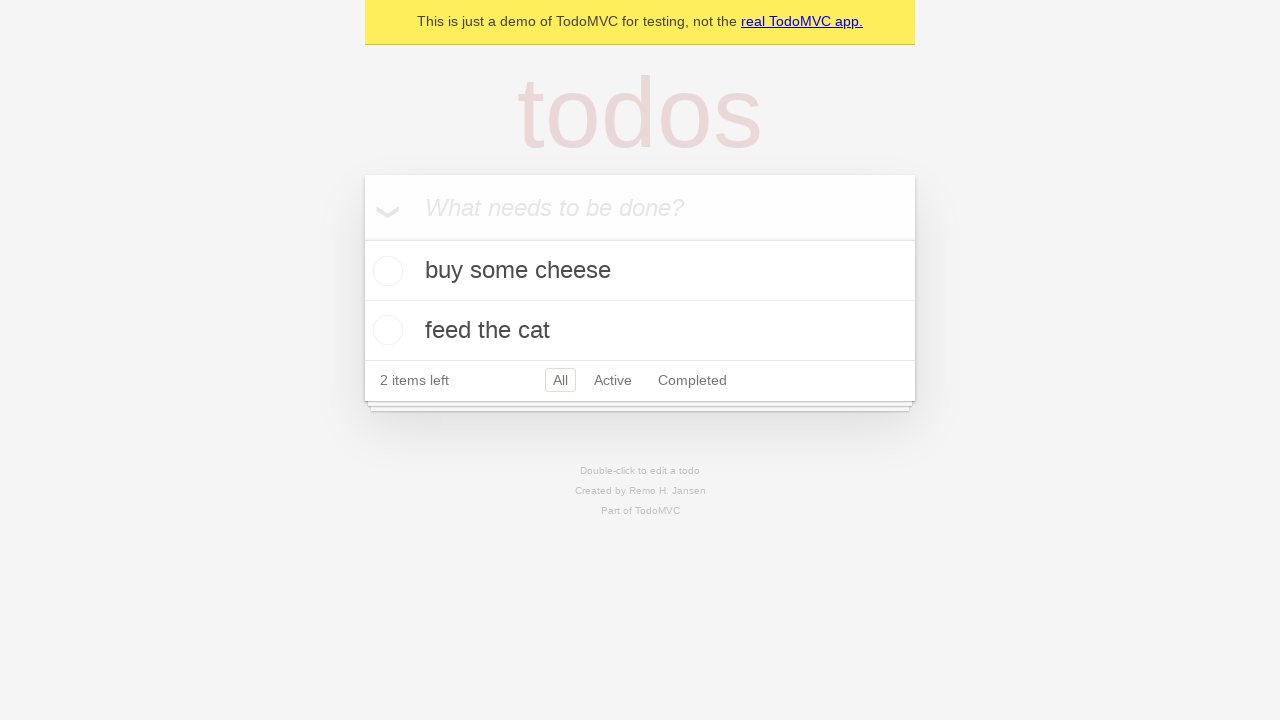

Waited for todo counter to display '2' items
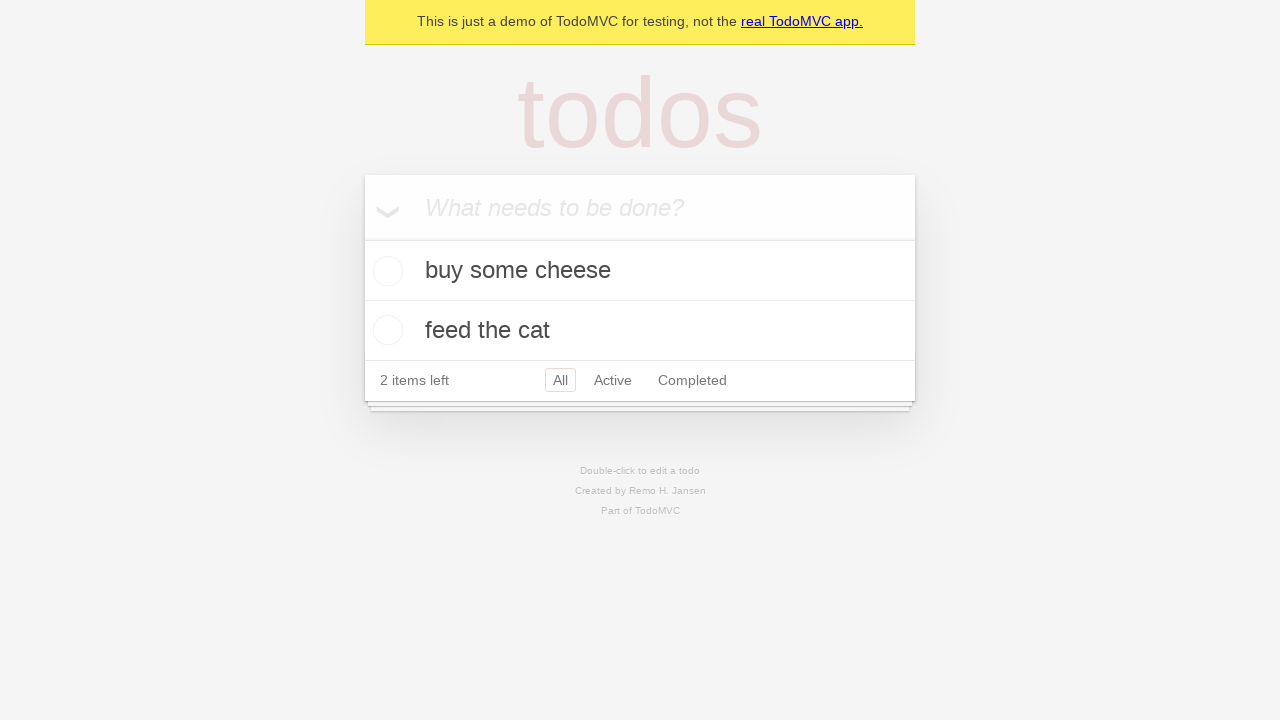

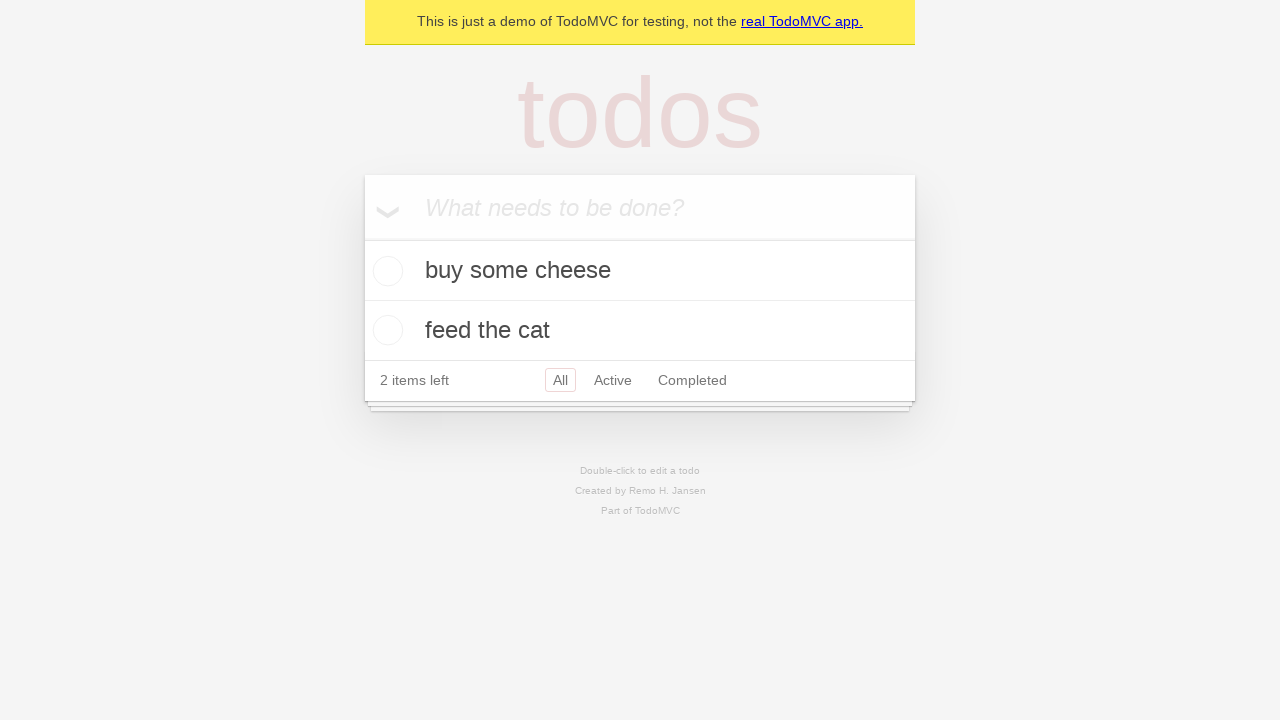